Tests dropdown navigation by clicking a dropdown button and then clicking the Flipkart link from the dropdown menu

Starting URL: https://omayo.blogspot.com/

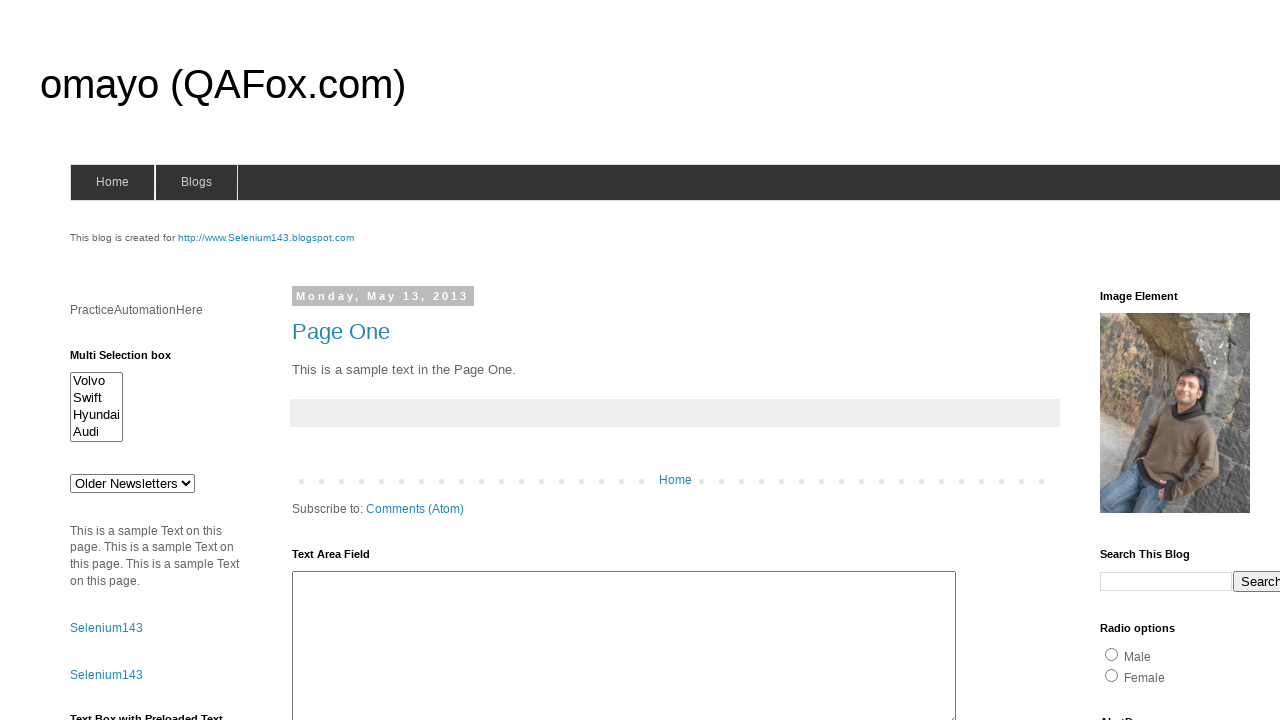

Clicked dropdown button to open dropdown menu at (1227, 360) on .dropbtn
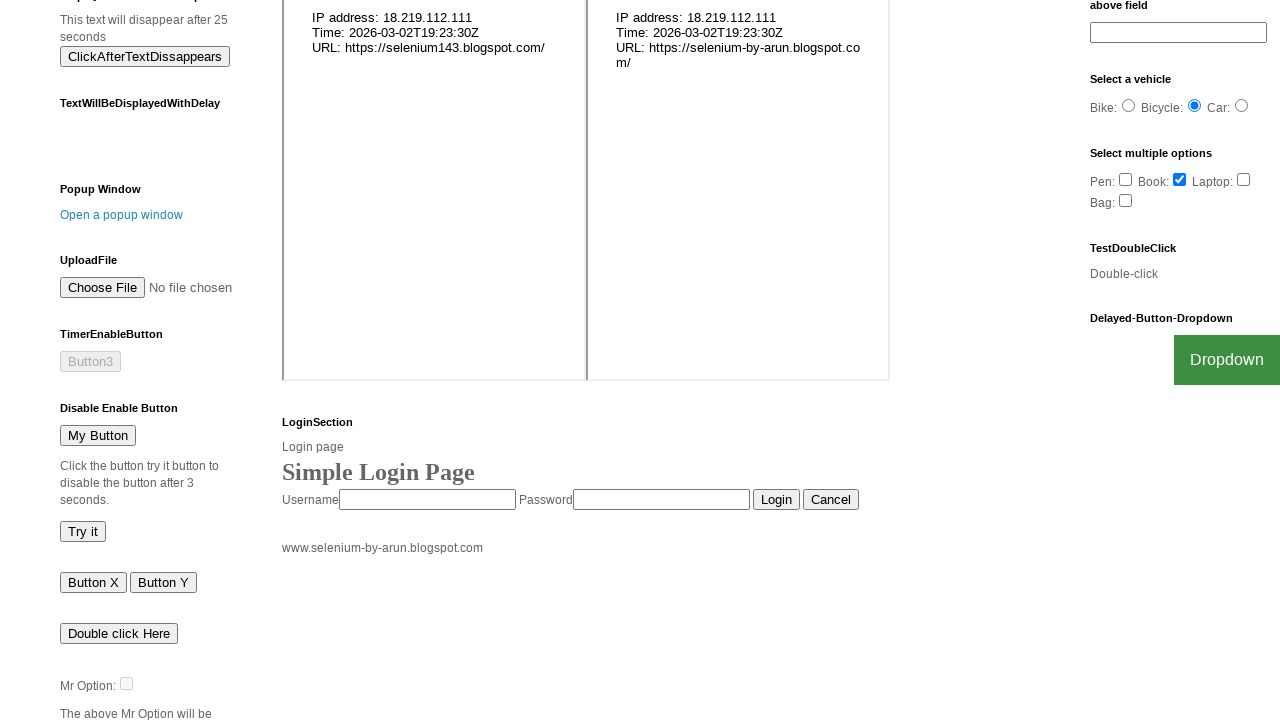

Clicked Flipkart link from dropdown menu at (1200, 700) on text=Flipkart
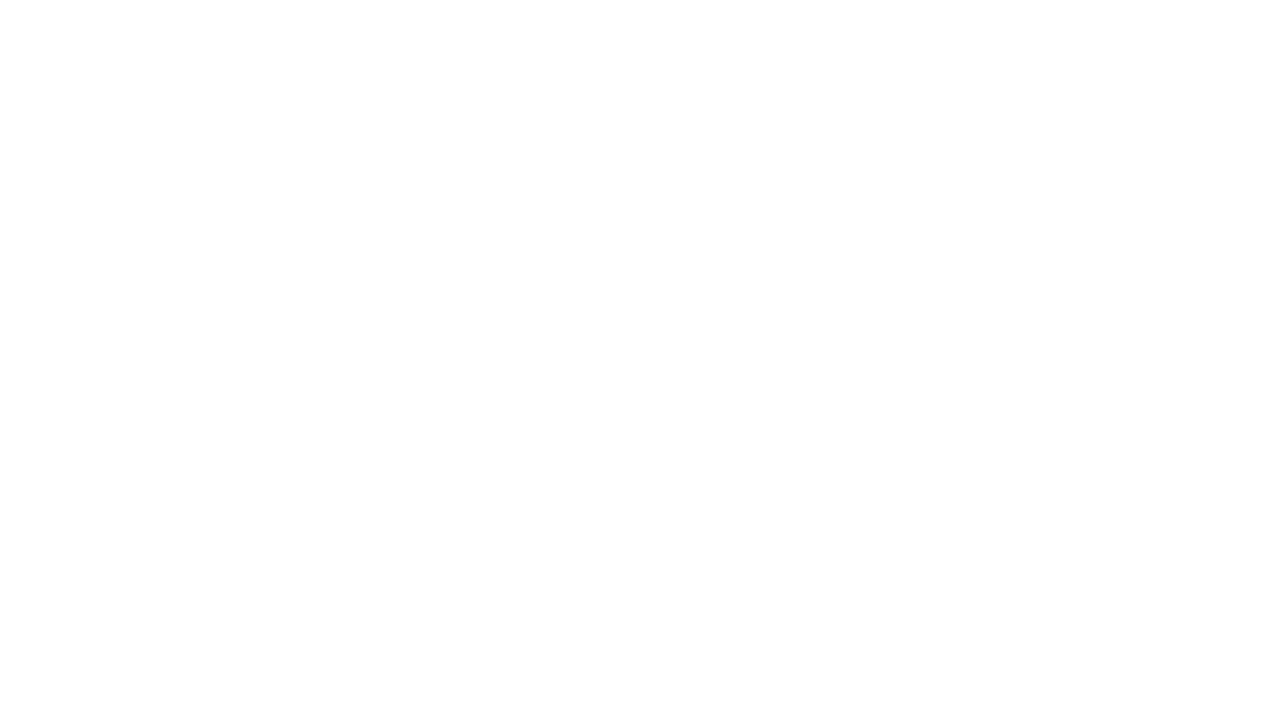

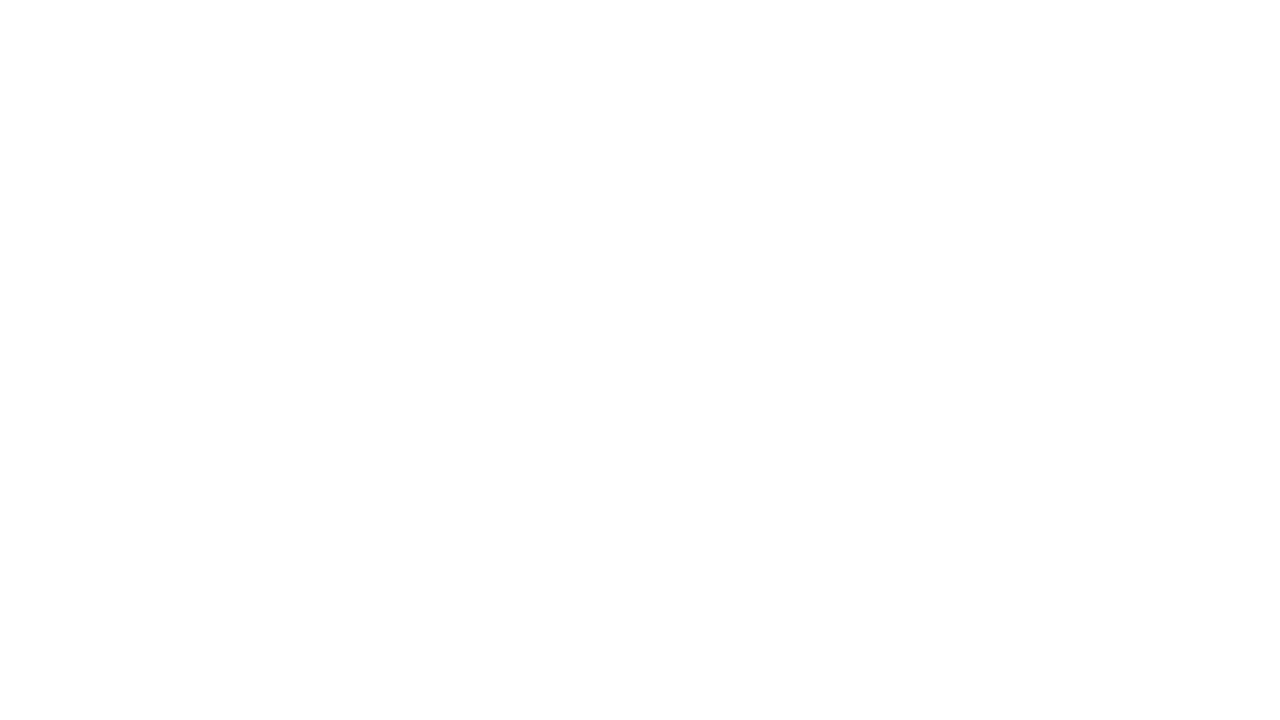